Tests adding a book to basket and viewing it in the menu item cart.

Starting URL: http://practice.automationtesting.in/

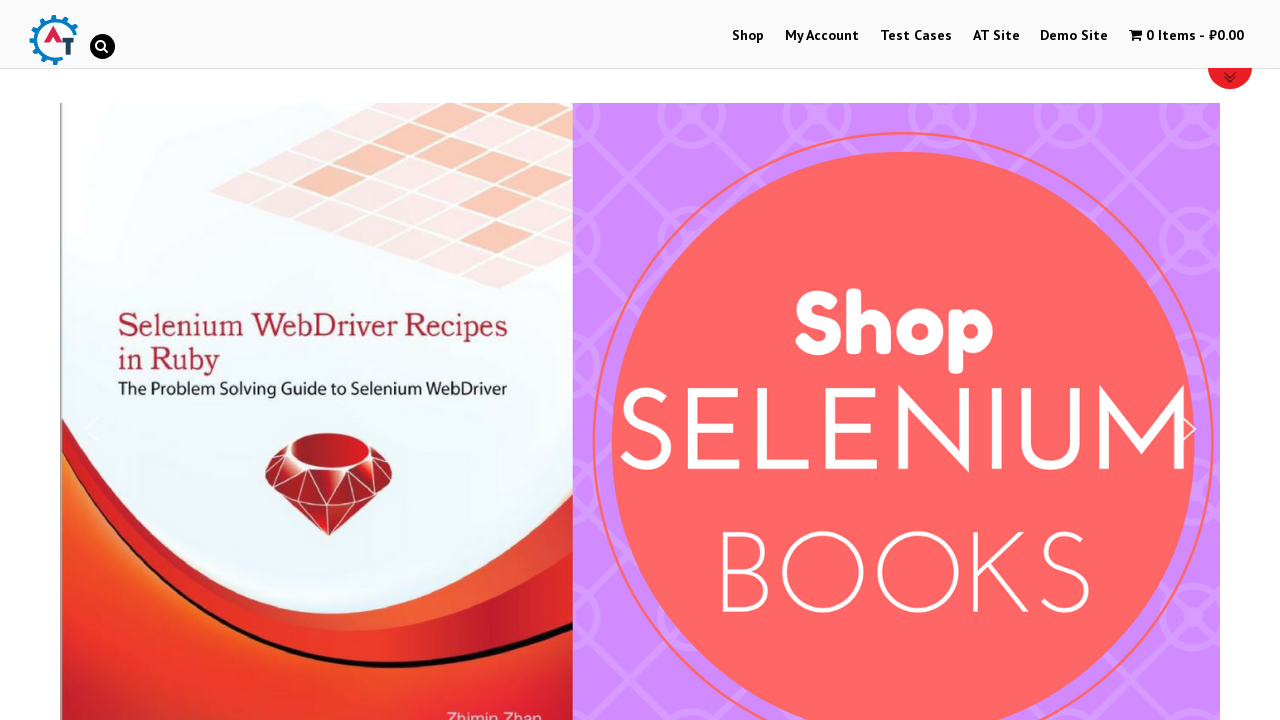

Clicked on Shop menu at (748, 36) on xpath=//li[@id='menu-item-40']
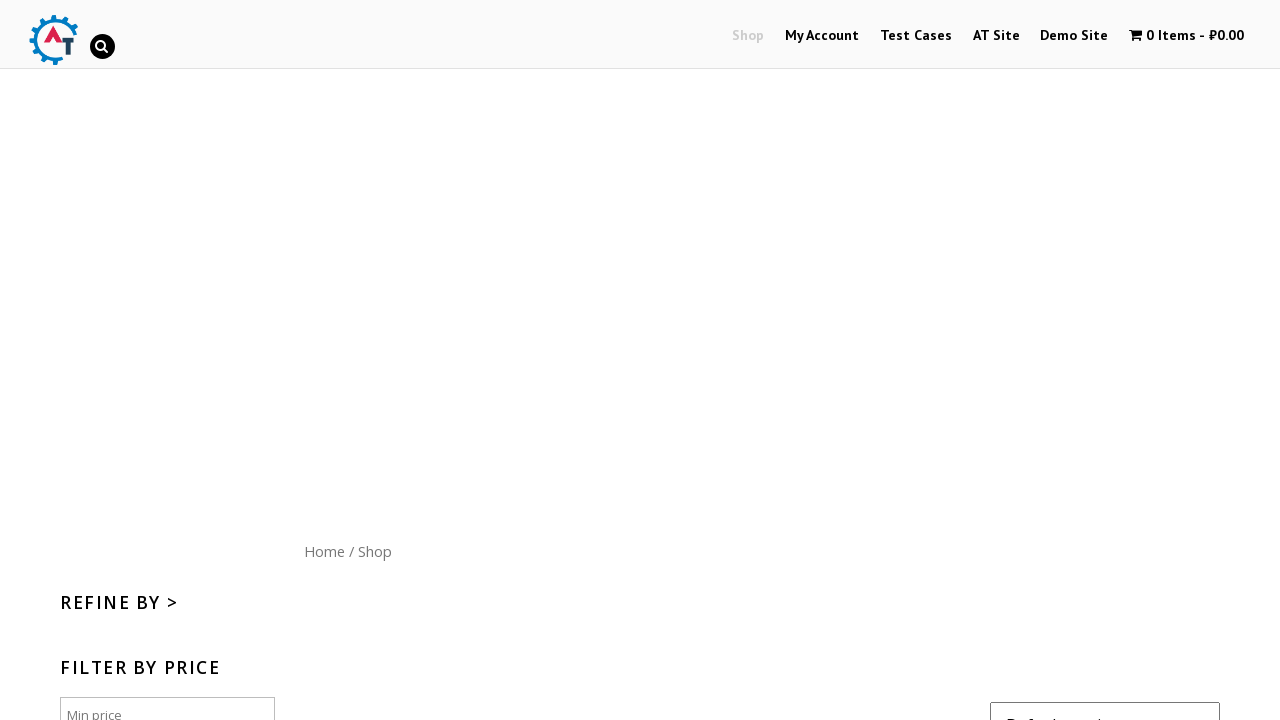

Clicked on Home menu button at (324, 551) on xpath=//div[@id='content']/nav/a
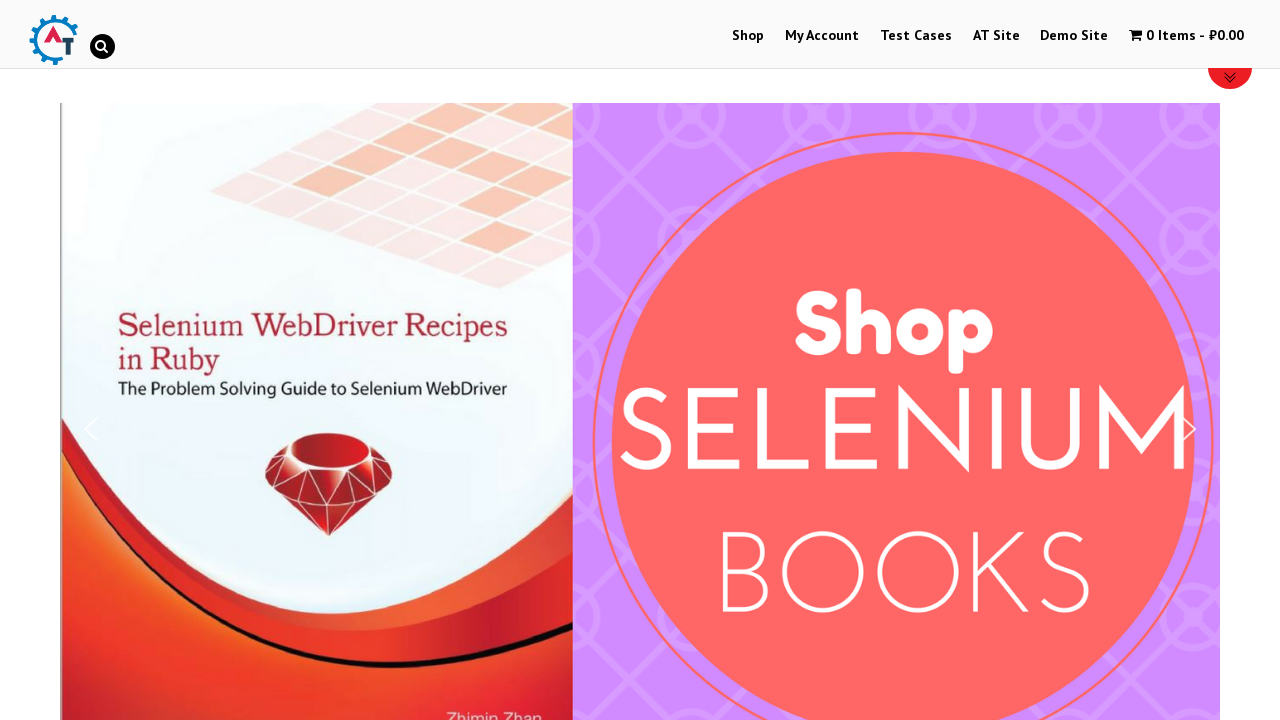

Clicked on book image in Arrivals section at (1039, 361) on xpath=//*[@id='text-22-sub_row_1-0-2-2-0']/div/ul/li/a[1]/img
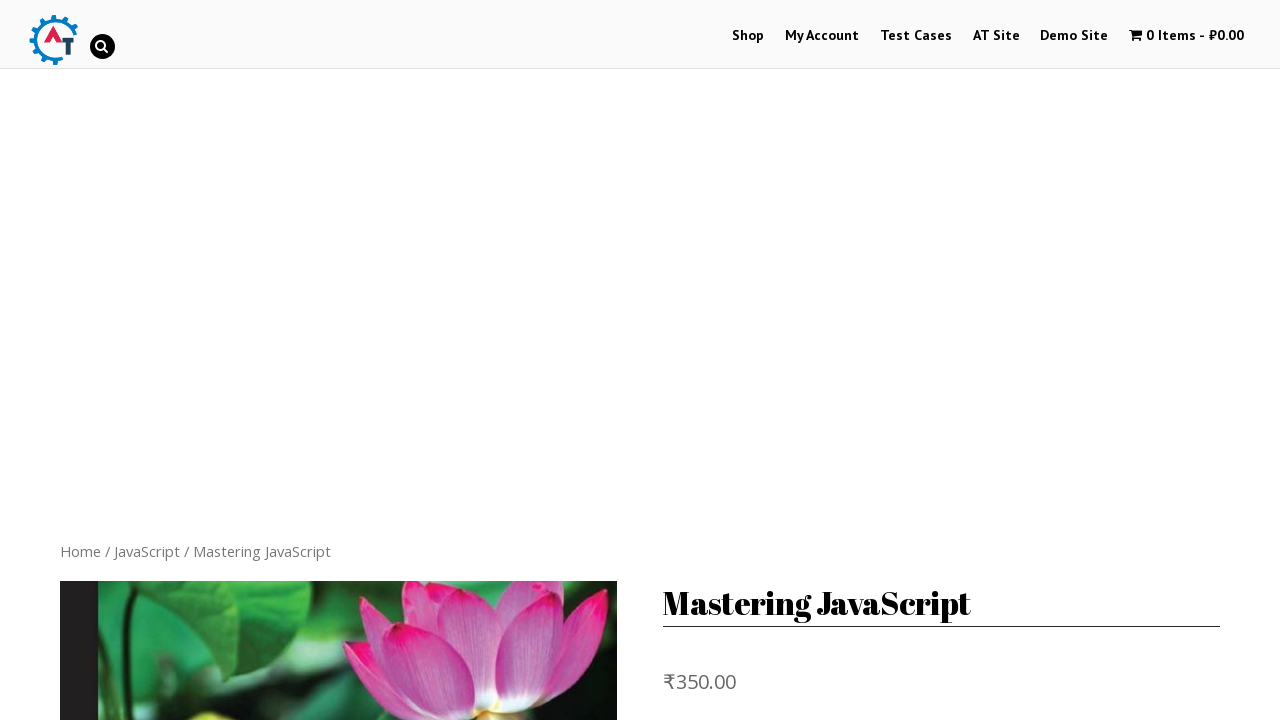

Clicked Add to Basket button at (812, 361) on xpath=//form[@class='cart']/button
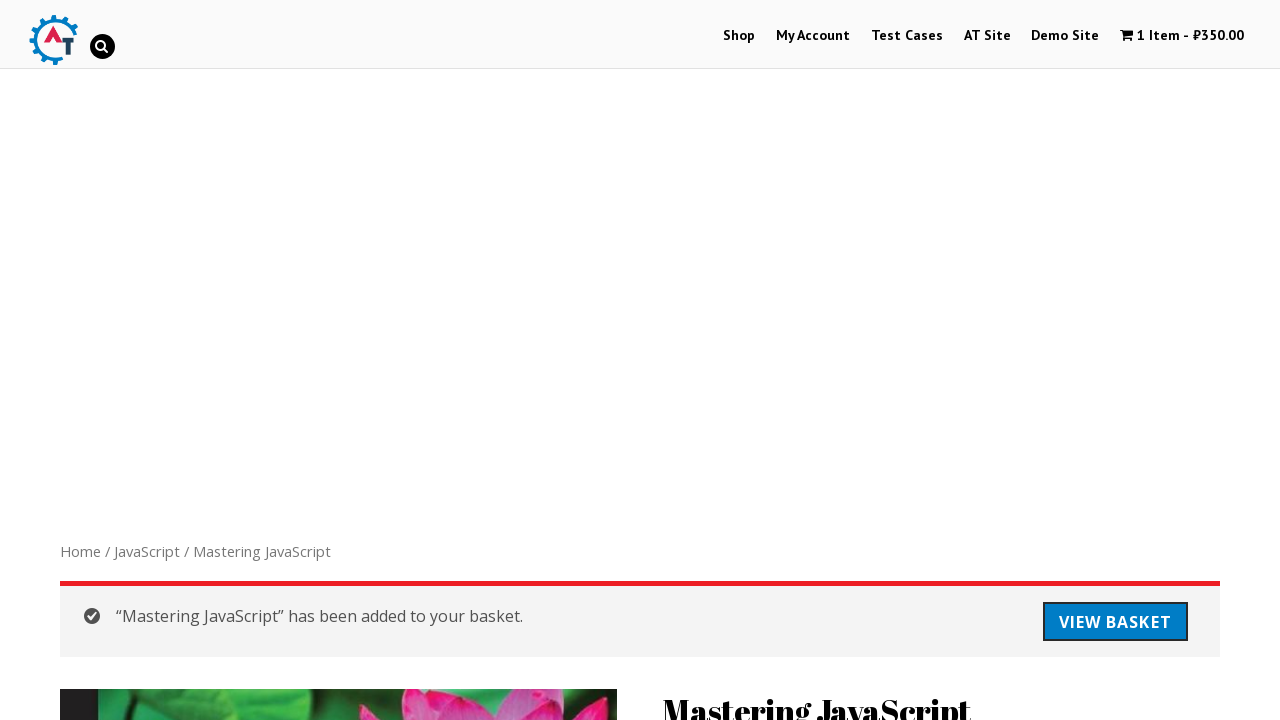

Clicked on menu item cart tab to view added book at (1182, 36) on xpath=//li[@id='wpmenucartli']/a
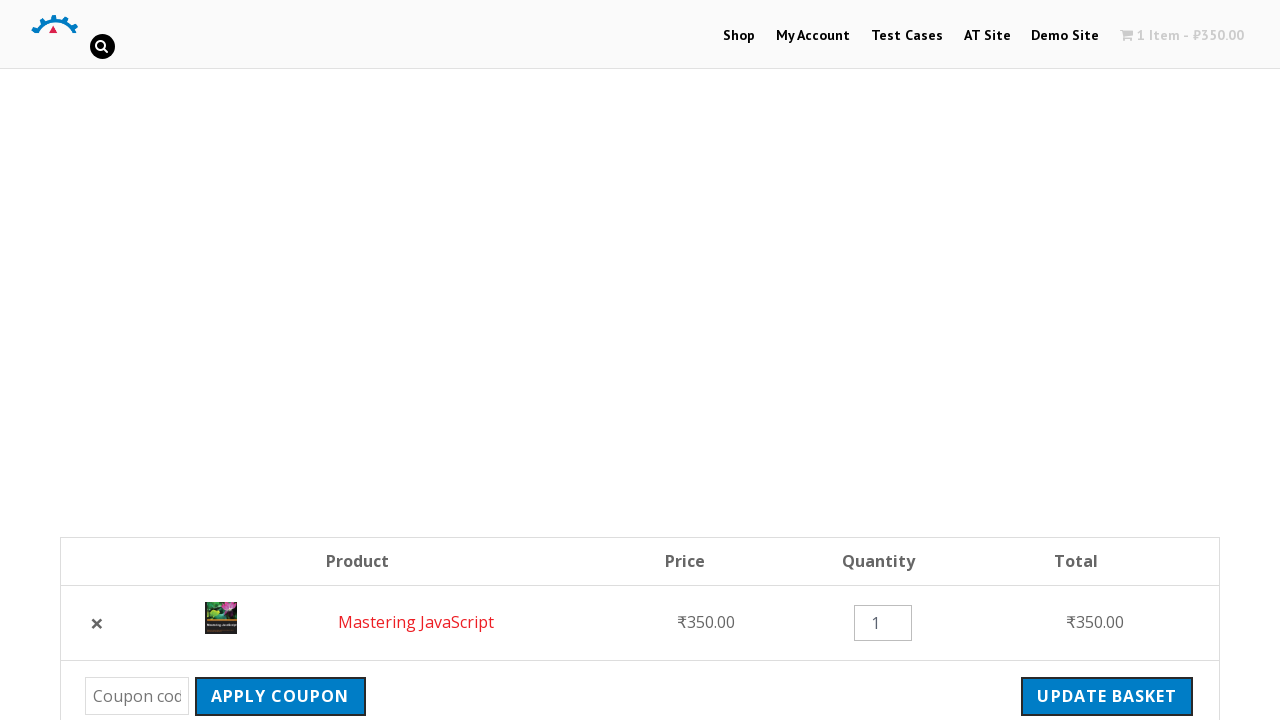

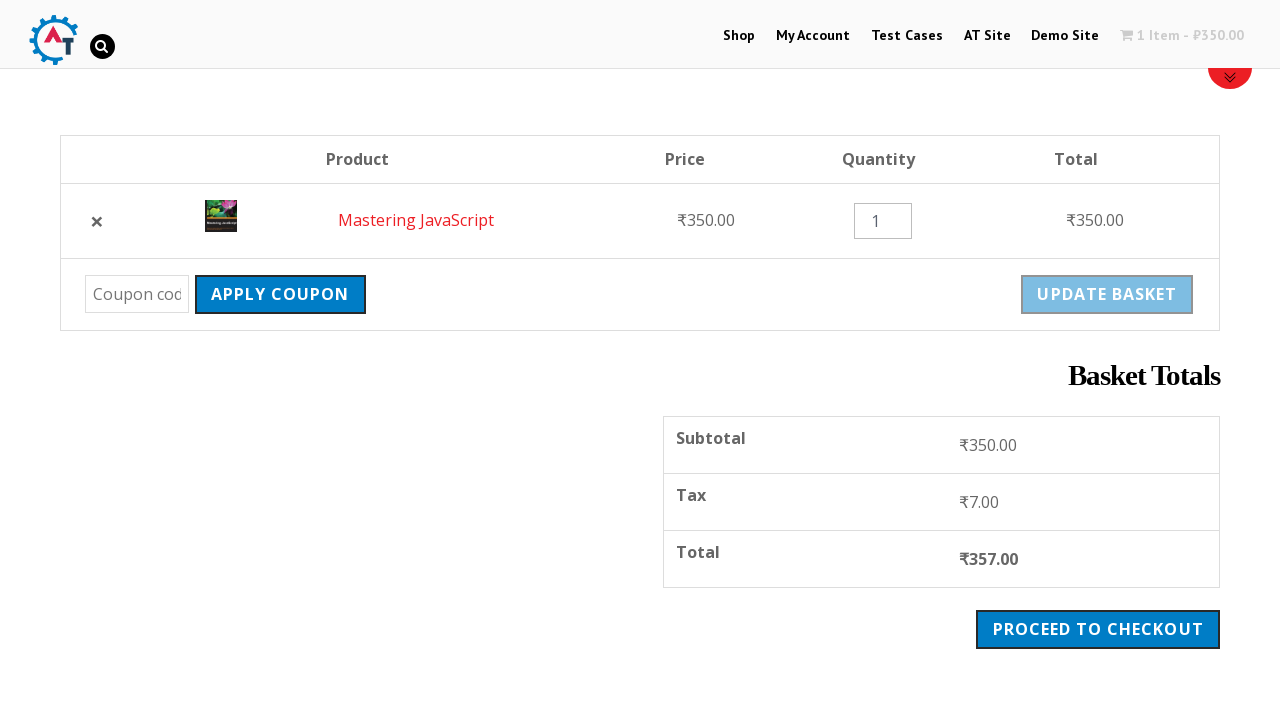